Tests dropdown menu functionality by navigating to a demo page and selecting the third option (index 2) from a select dropdown element.

Starting URL: https://www.globalsqa.com/demo-site/select-dropdown-menu/

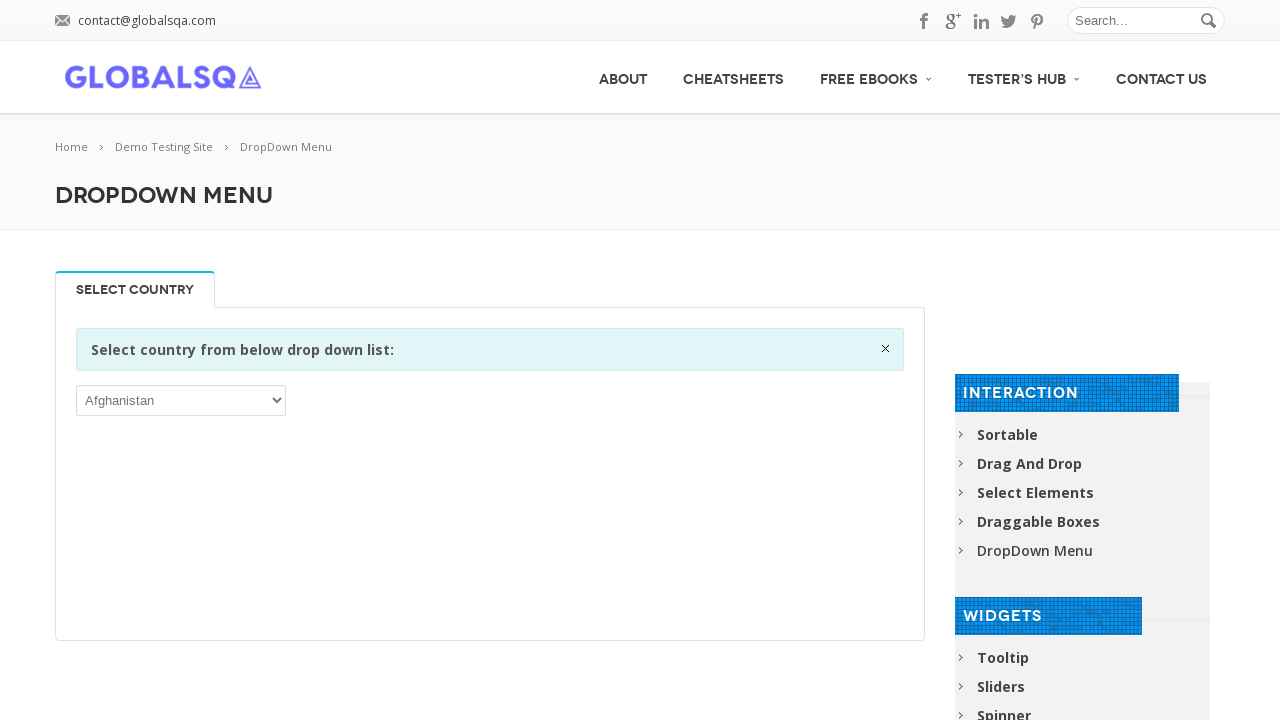

Waited for dropdown selector to be available
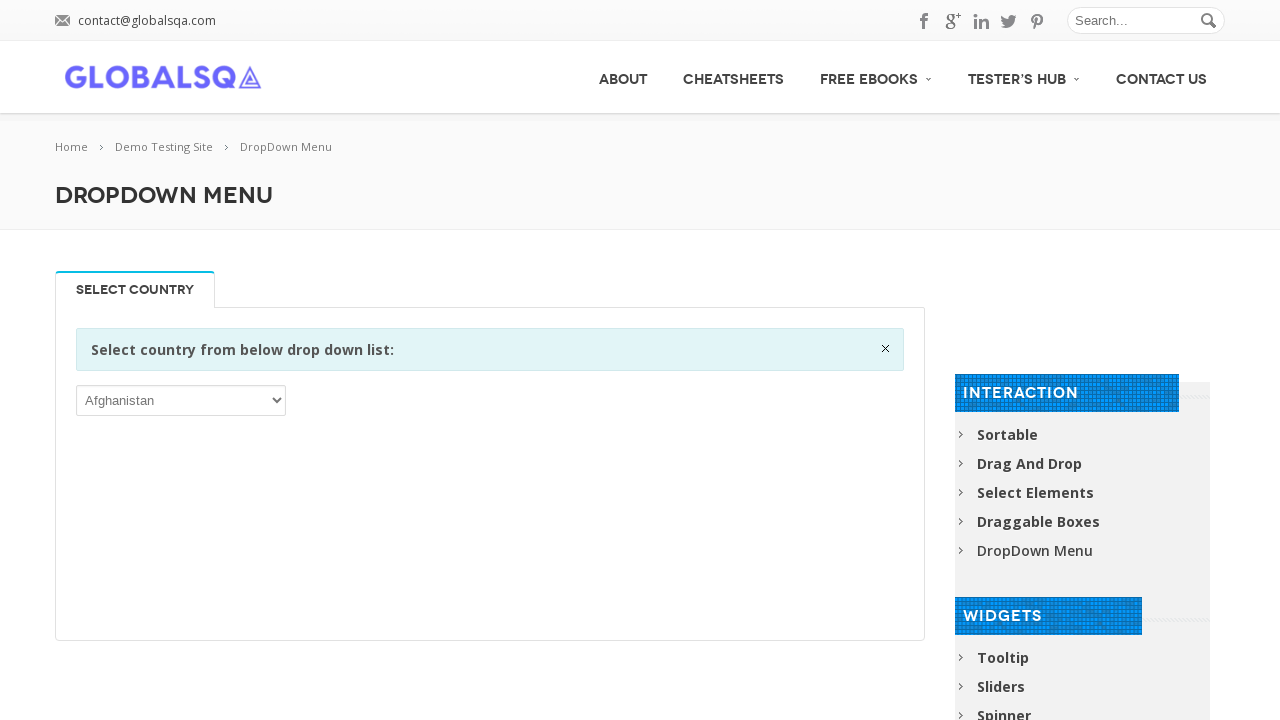

Selected the third option (index 2) from the dropdown menu on //select
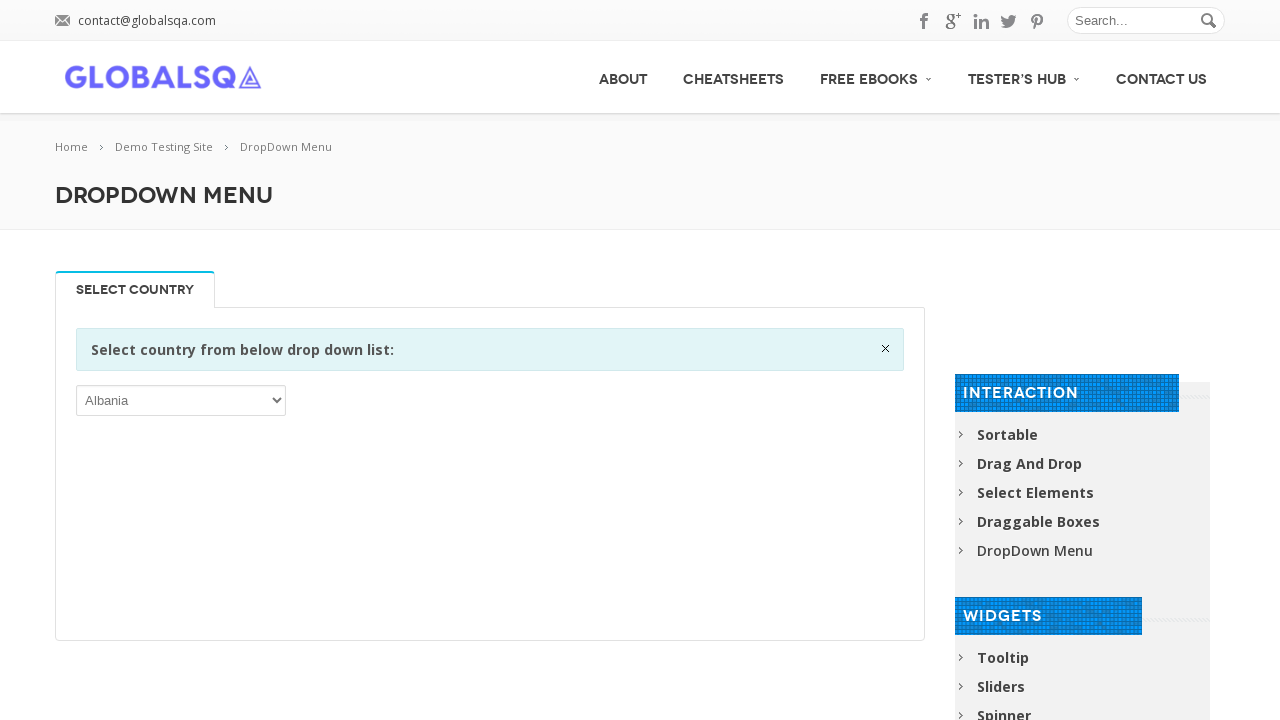

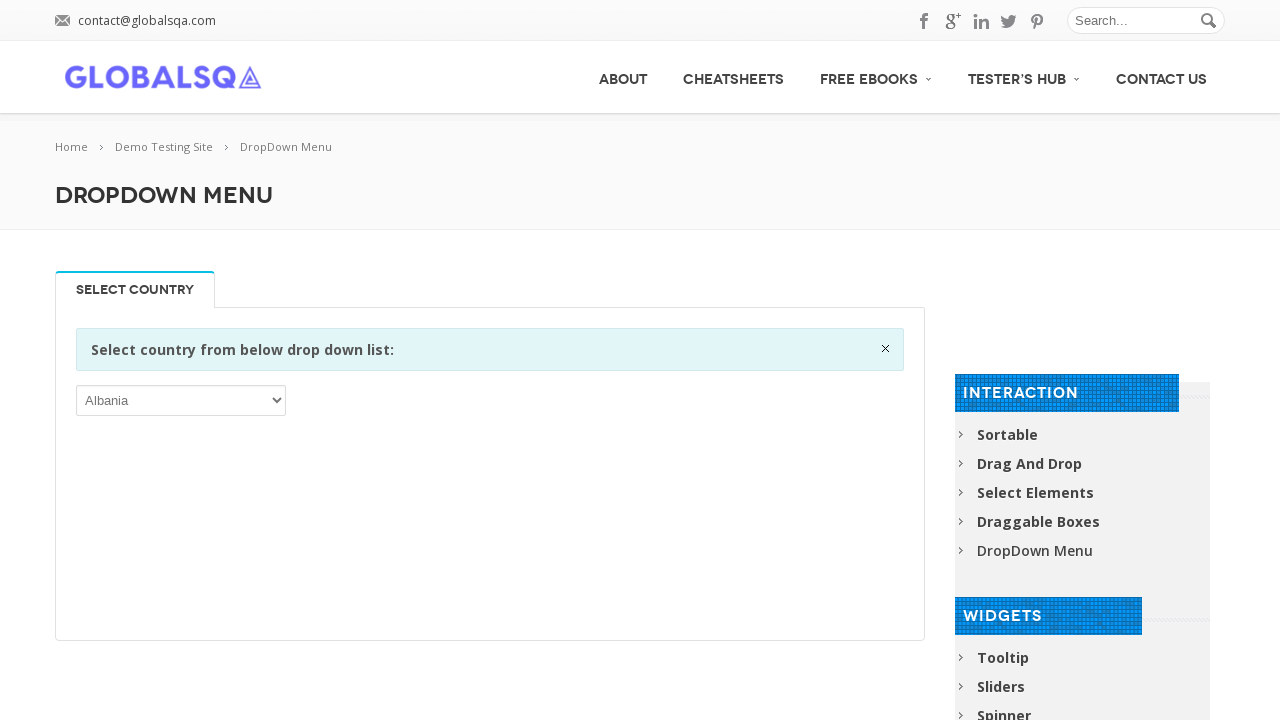